Tests scrolling to form elements and filling in name and date fields on a form page

Starting URL: https://formy-project.herokuapp.com/scroll

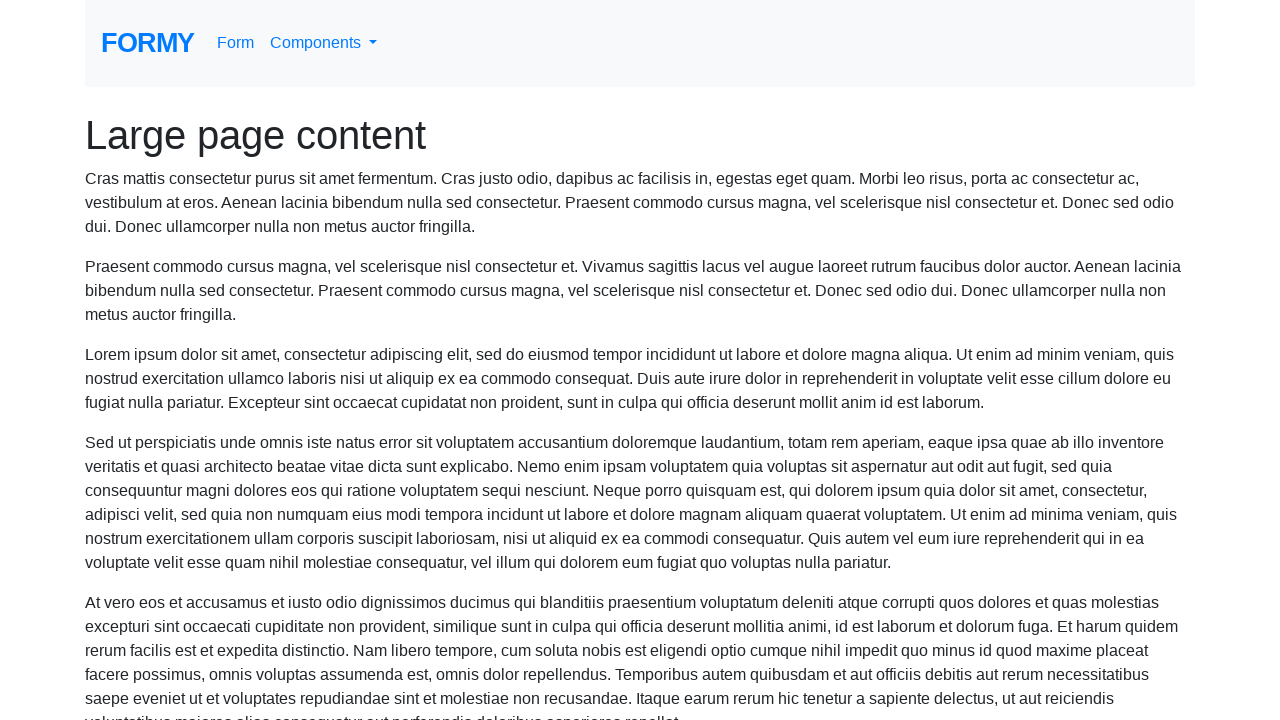

Located the name field element
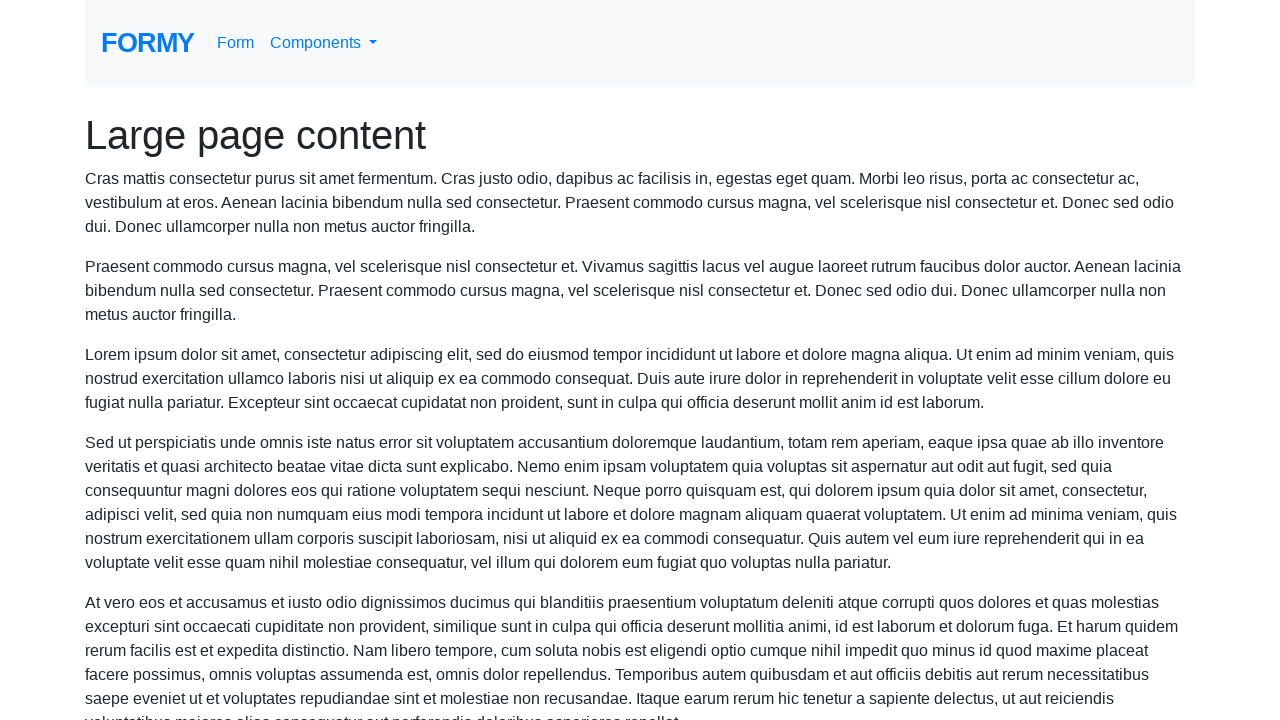

Scrolled to name field
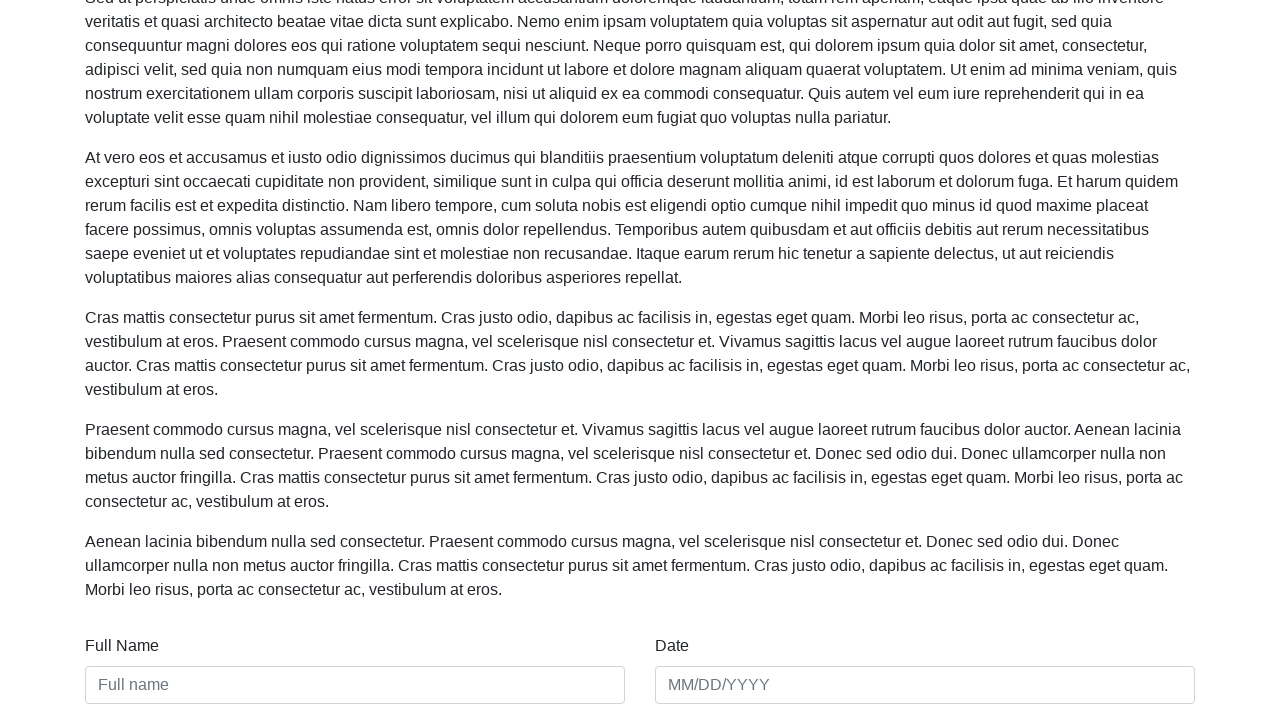

Filled name field with 'Kevin Lim' on #name
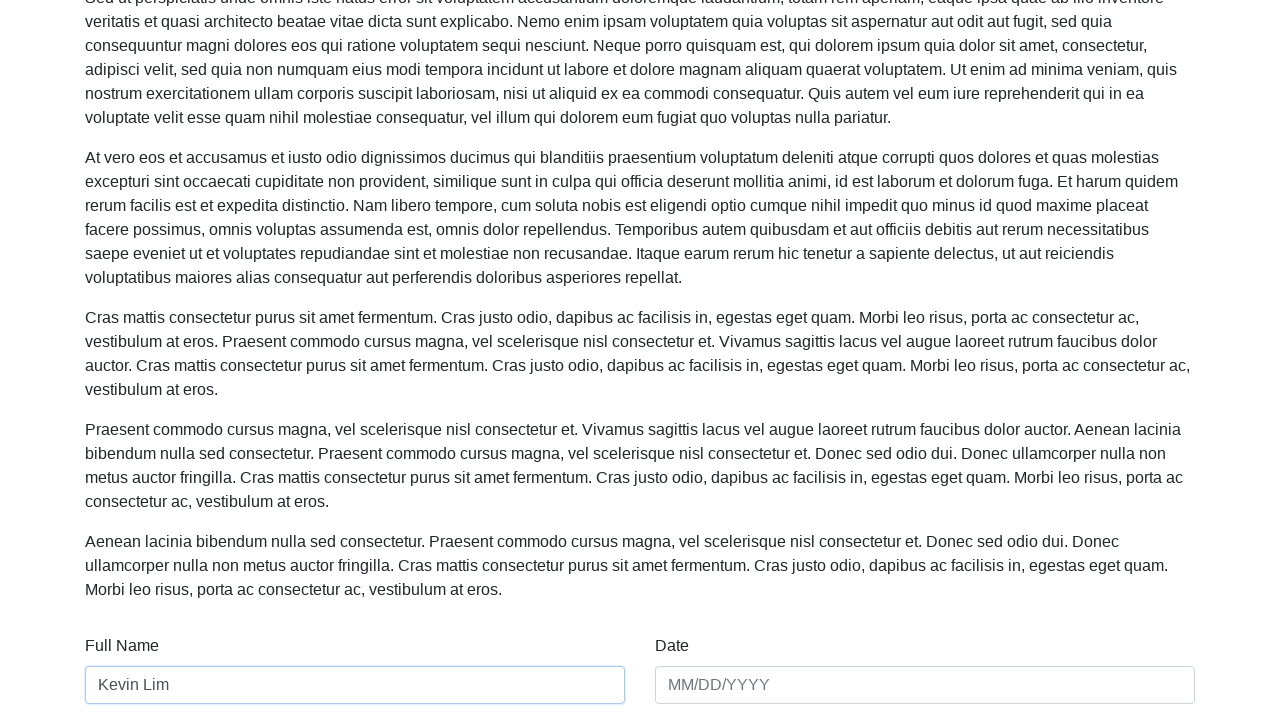

Filled date field with '18/07/2024' on #date
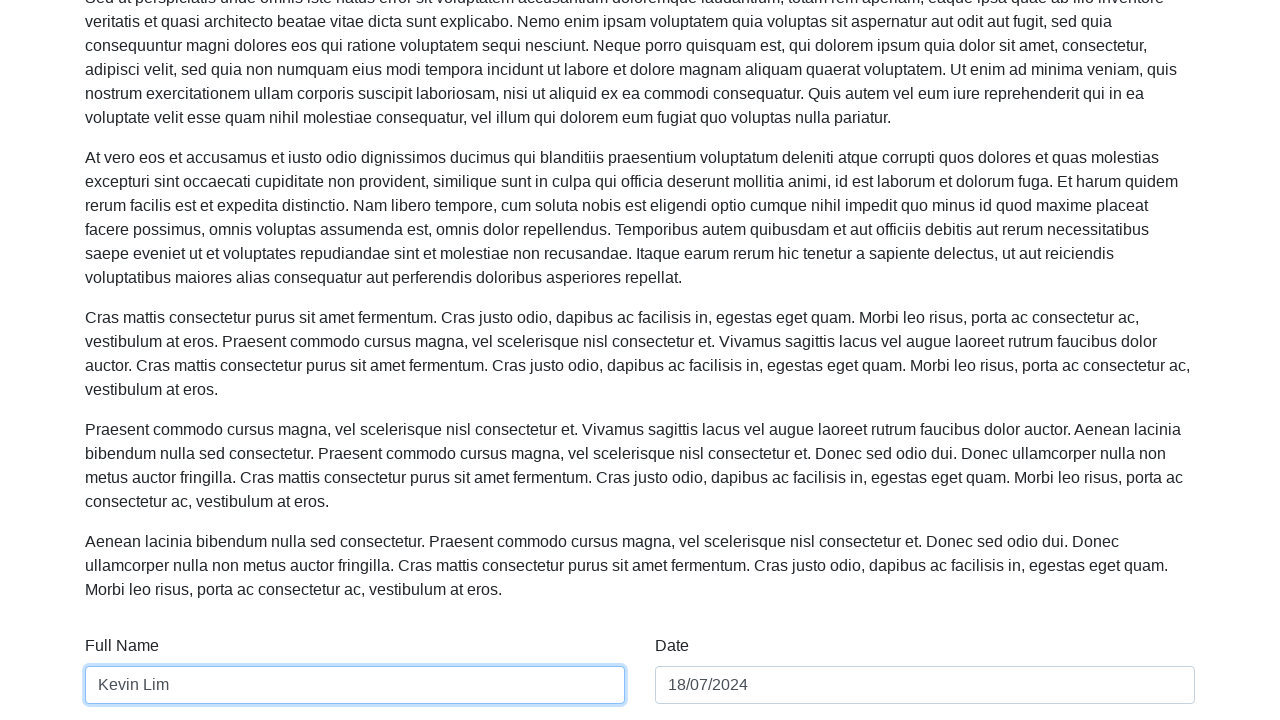

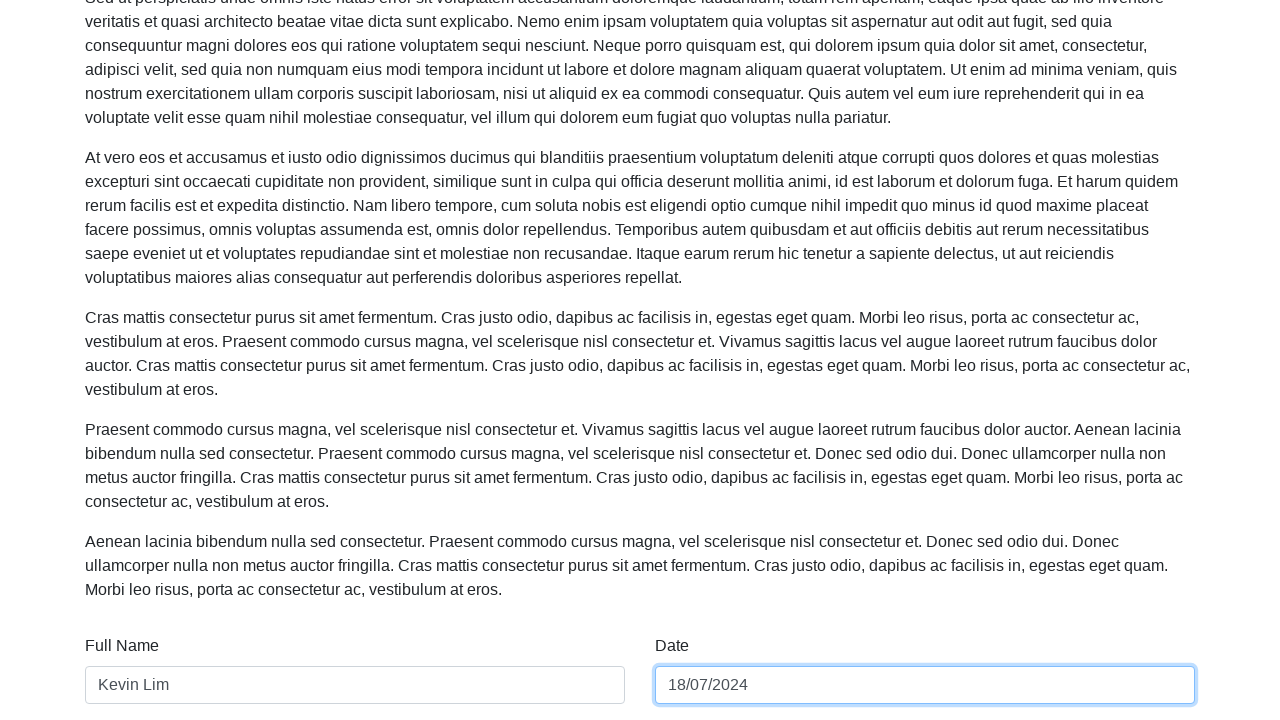